Tests navigating to the "Electronics" submenu from the Catalog menu and verifies the correct page opens

Starting URL: http://intershop5.skillbox.ru/

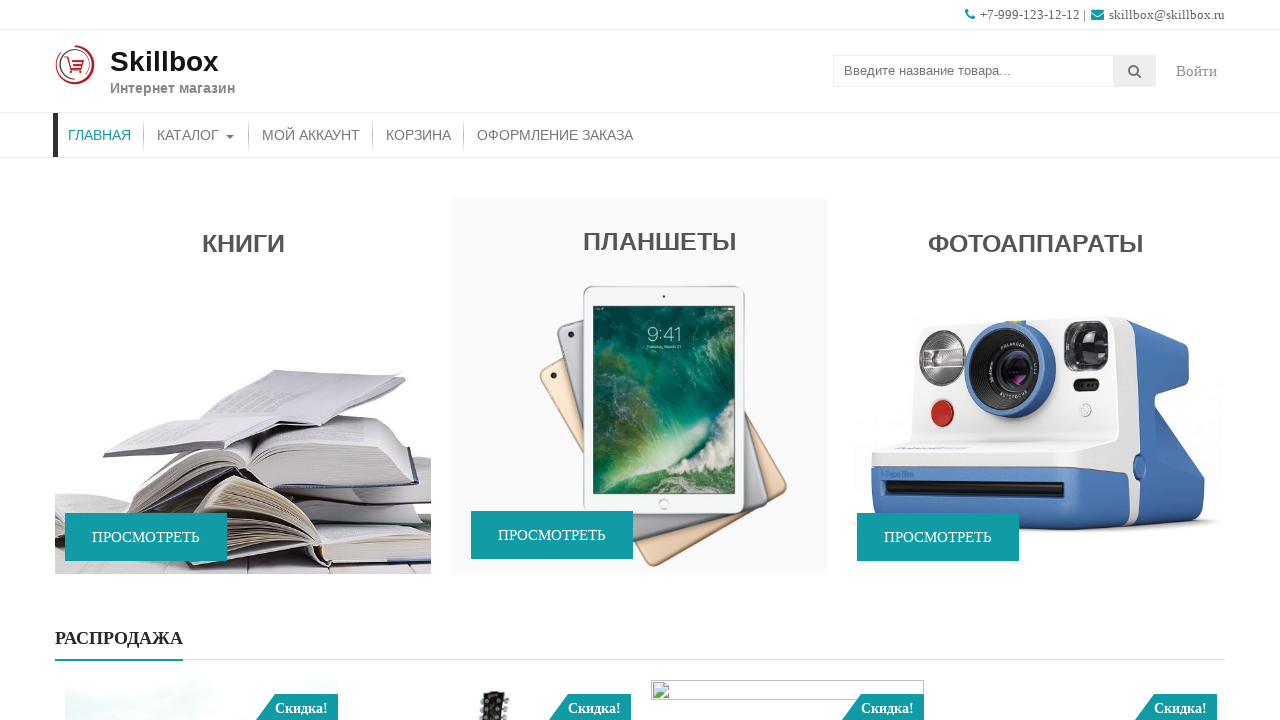

Pressed Tab to focus on Catalog menu and reveal submenu on //*[contains(@class, 'store-menu')]//*[.='Каталог']
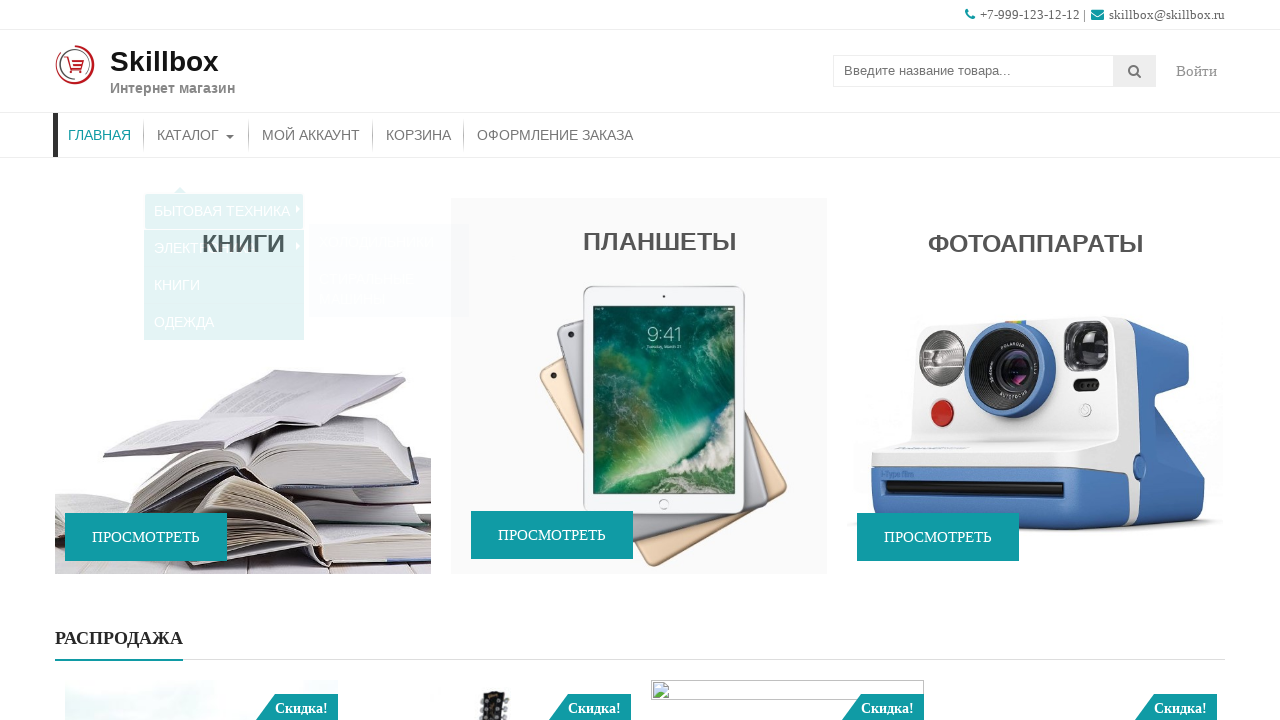

Pressed ArrowDown to navigate from Appliances to next submenu item on //*[contains(@class, 'sub-menu')]//*[.='Бытовая техника']
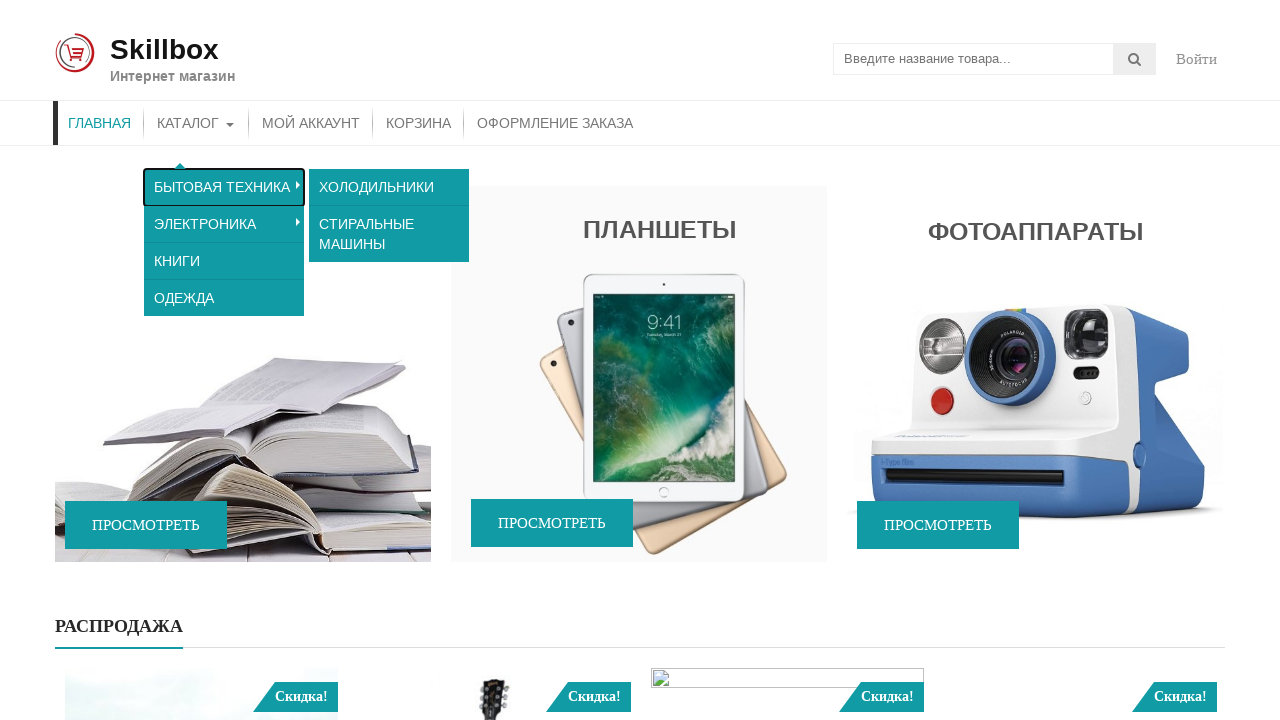

Clicked on Electronics submenu link at (224, 196) on xpath=//*[contains(@class, 'sub-menu')]//a[.='Электроника']
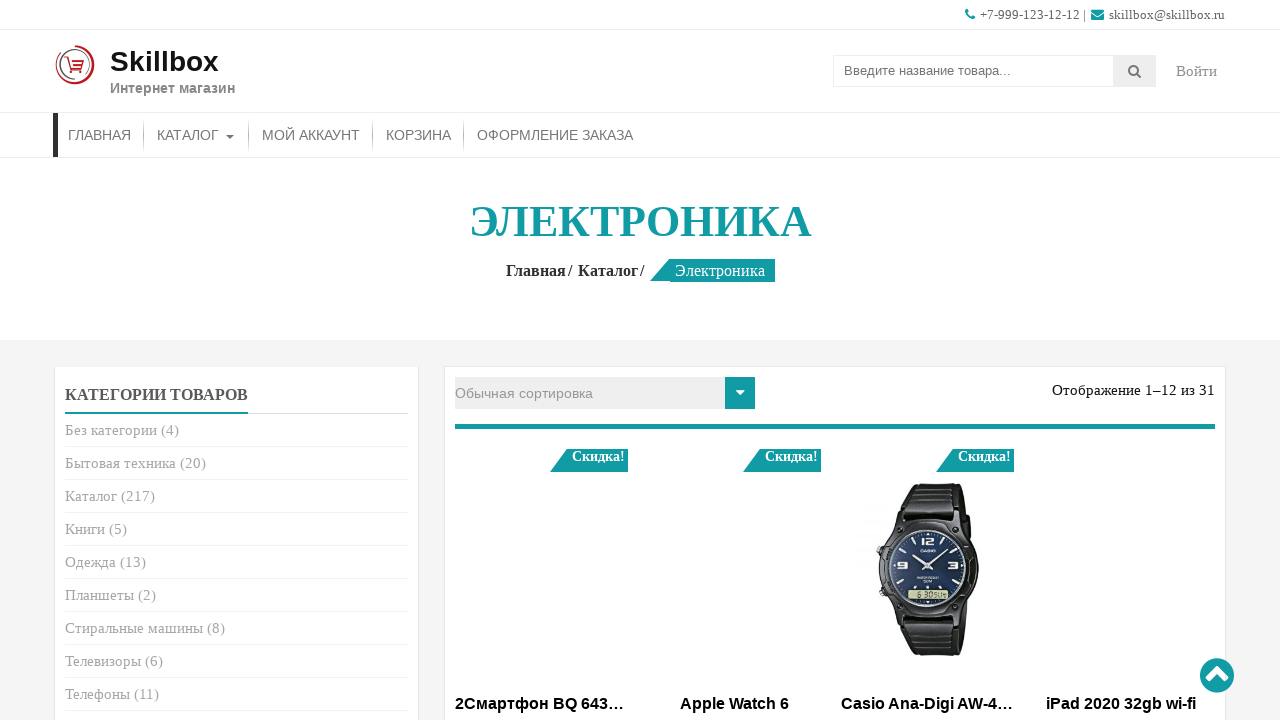

Verified page title element is displayed on Electronics page
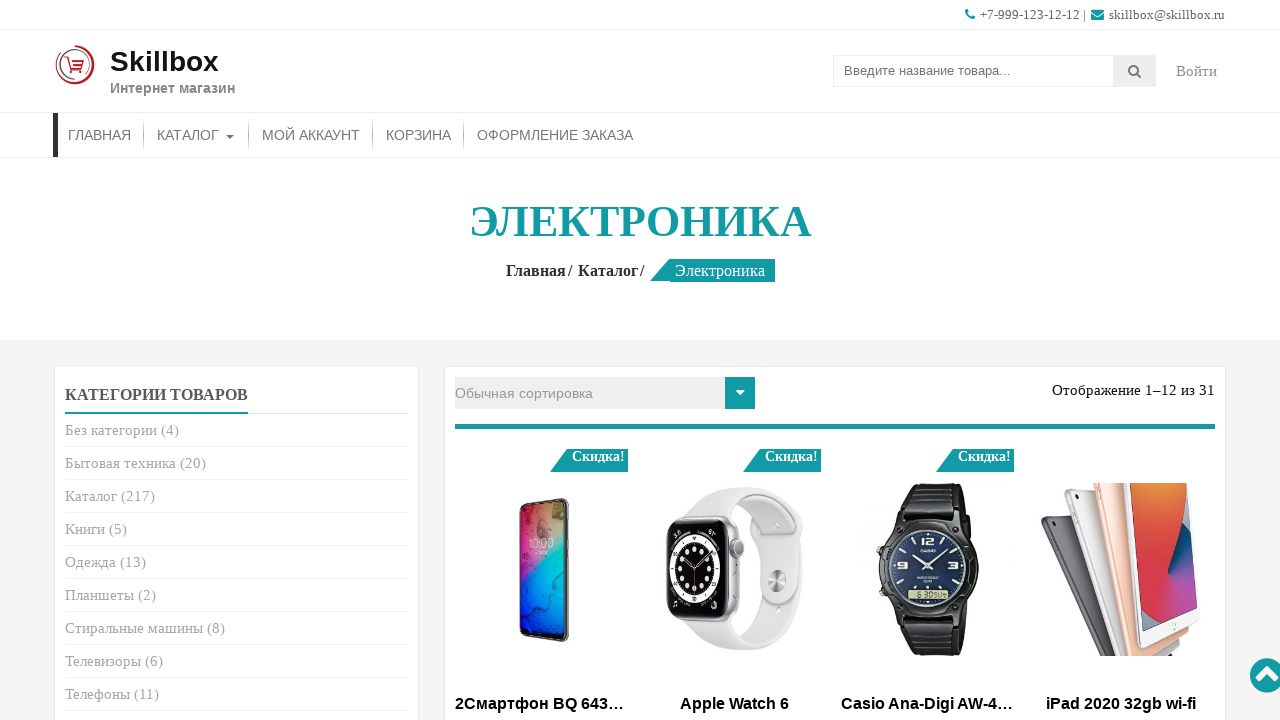

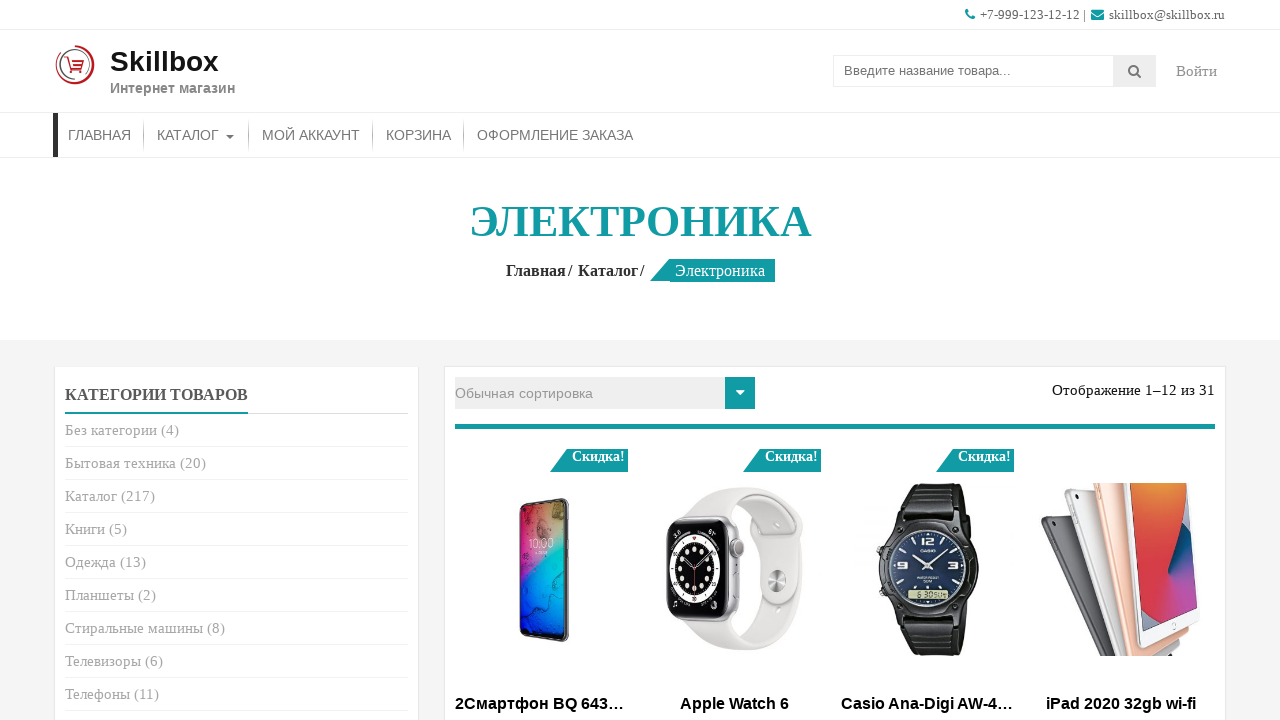